Tests window handling functionality by opening a new window, switching between parent and child windows, and verifying content in each window

Starting URL: https://the-internet.herokuapp.com/

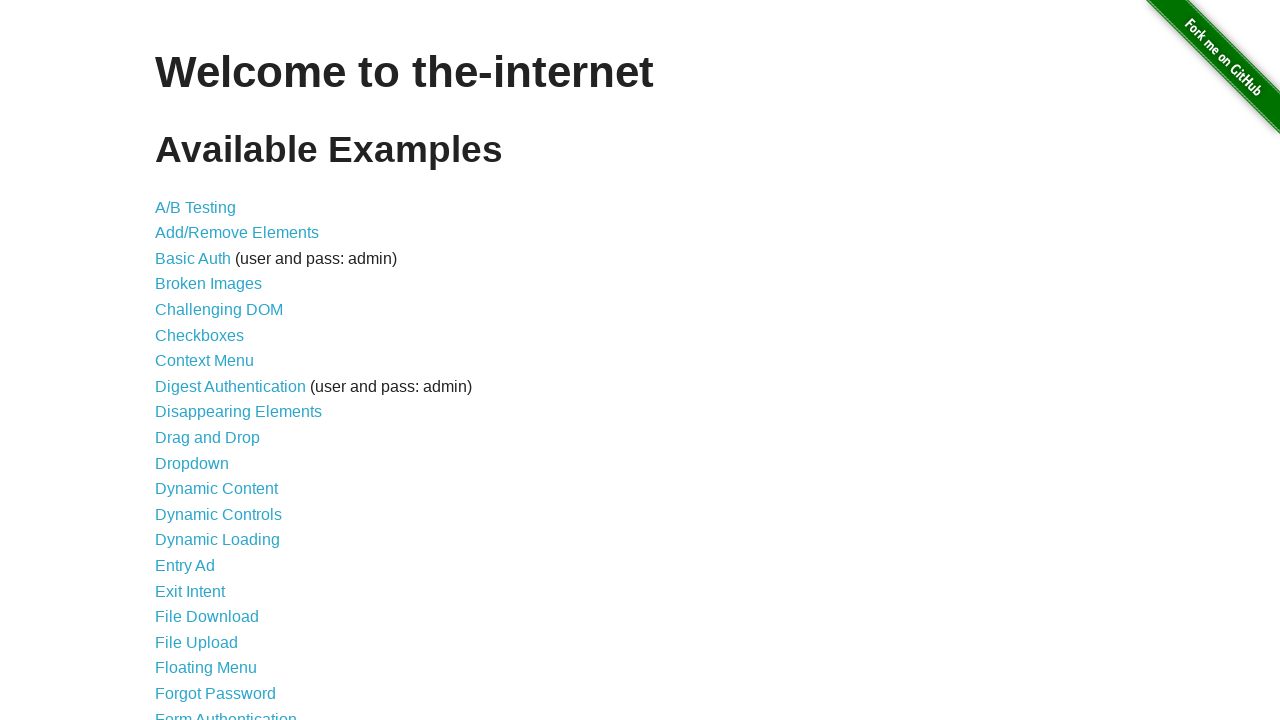

Clicked on Multiple Windows link at (218, 369) on text=Multiple Windows
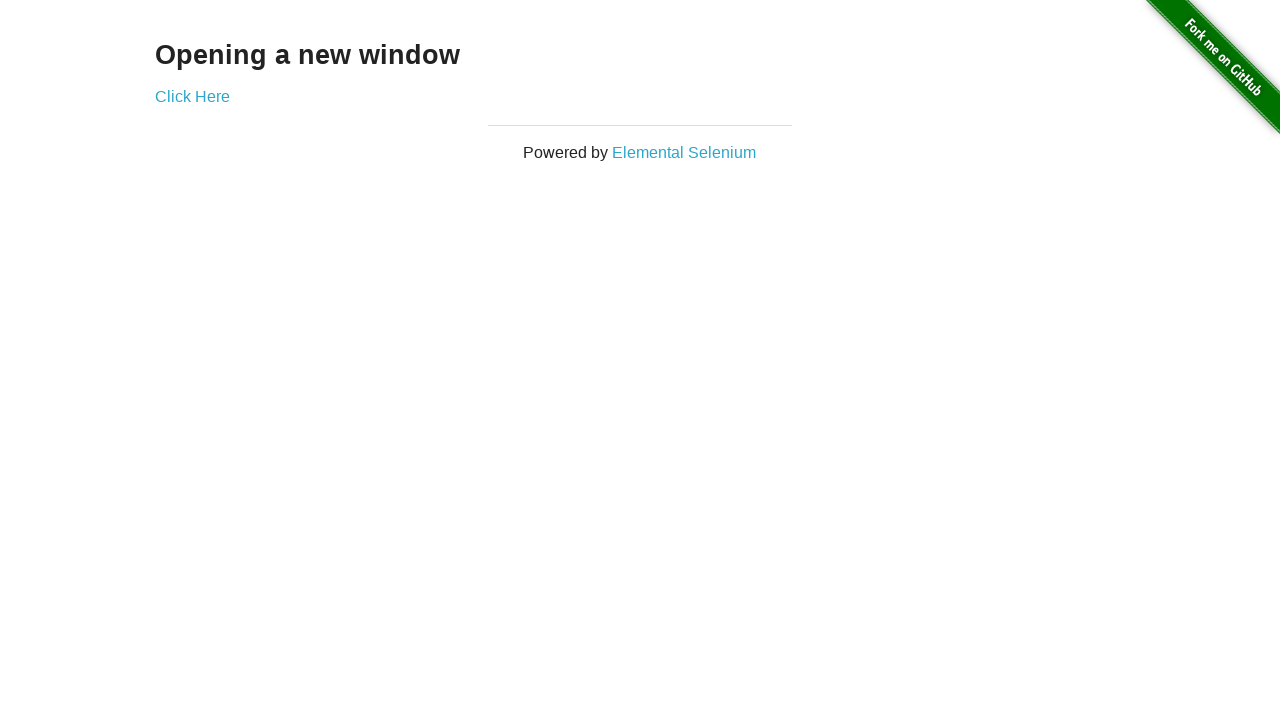

Clicked link to open new window at (192, 96) on a[href='/windows/new']
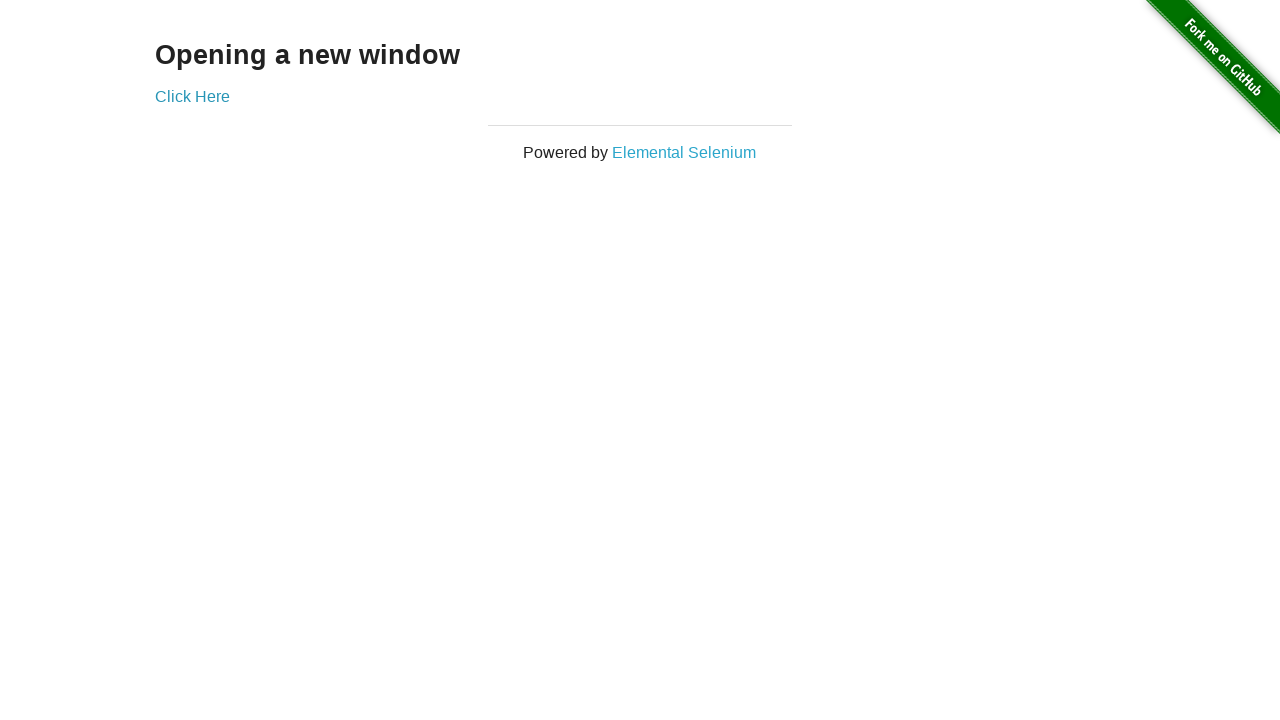

New window opened and retrieved
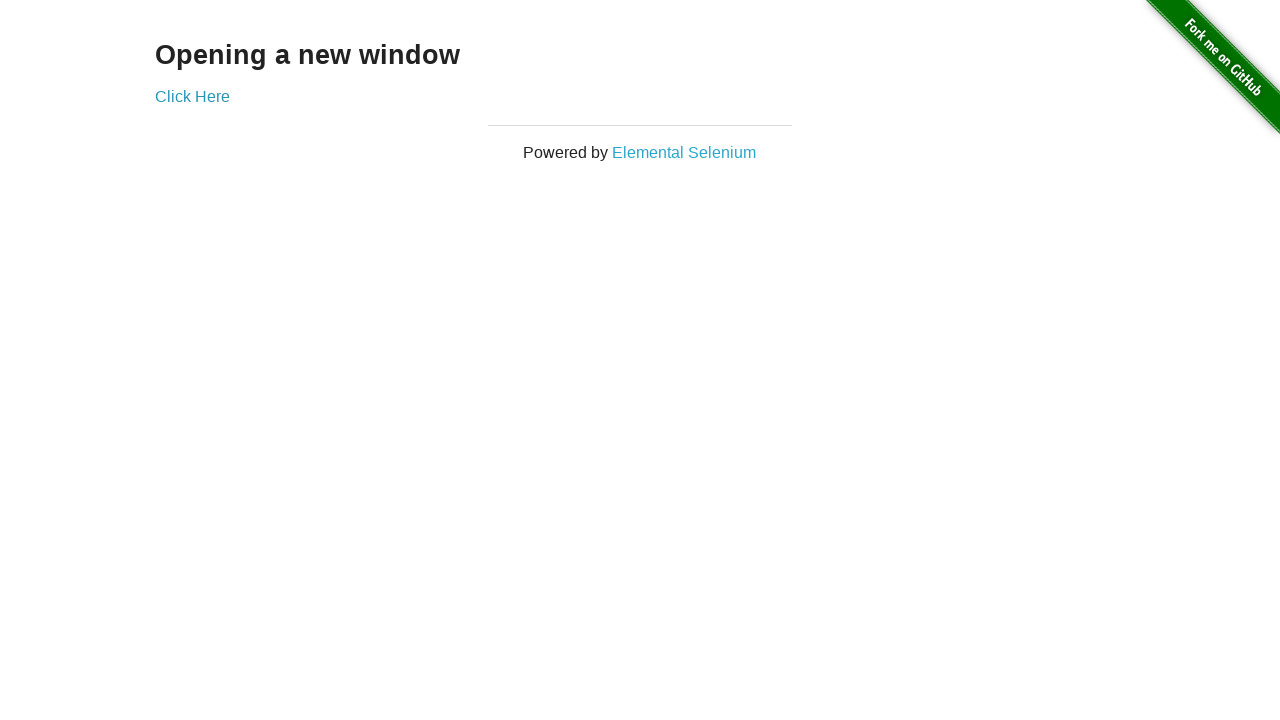

Retrieved text from new window: 'New Window'
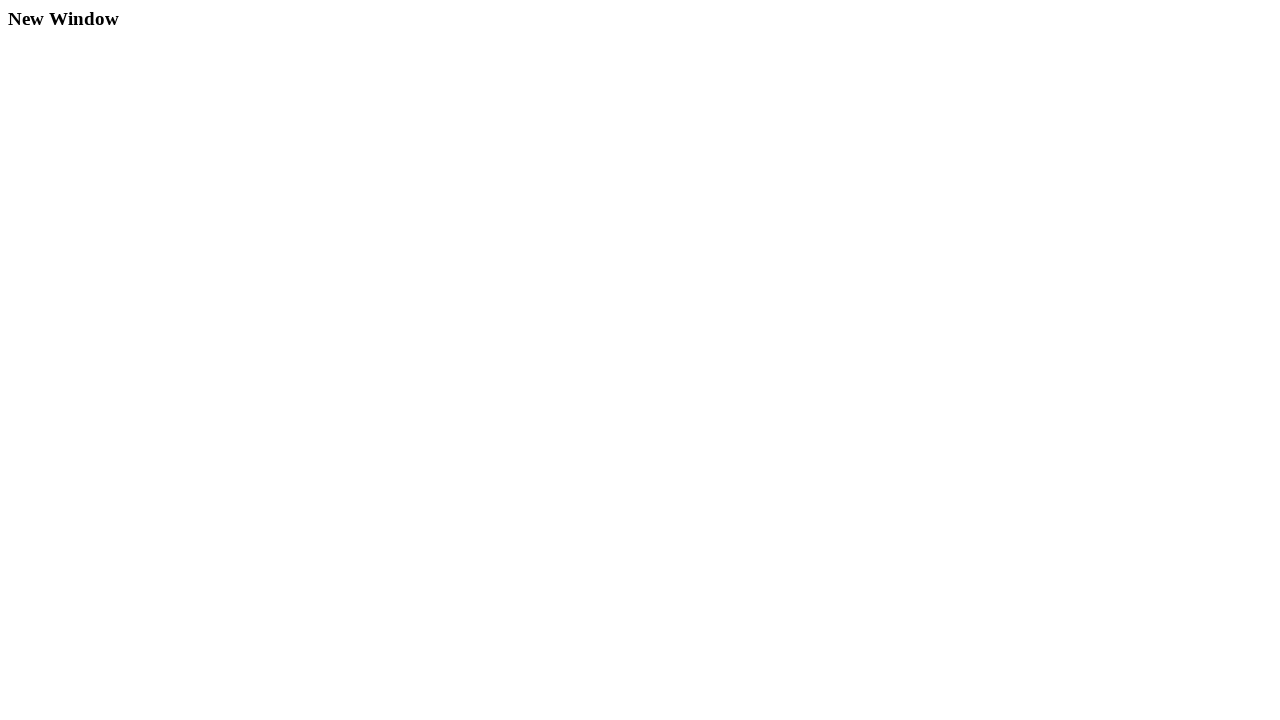

Retrieved text from original window: 'Opening a new window'
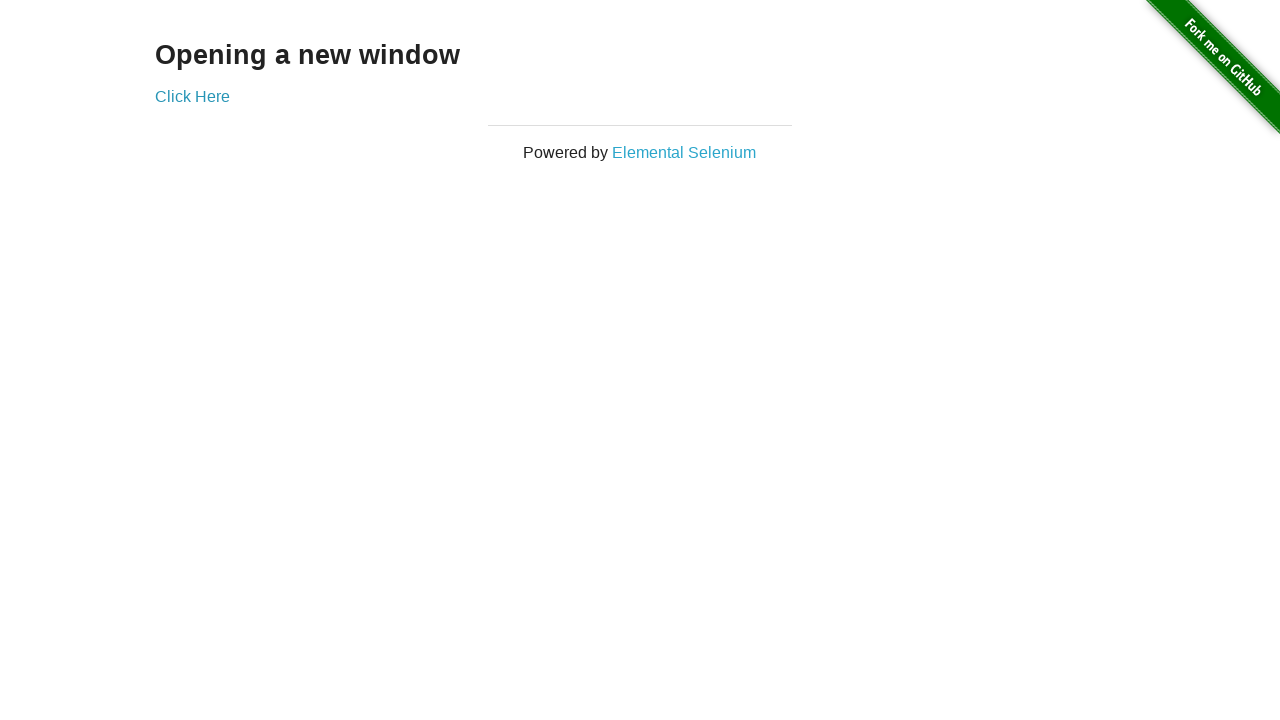

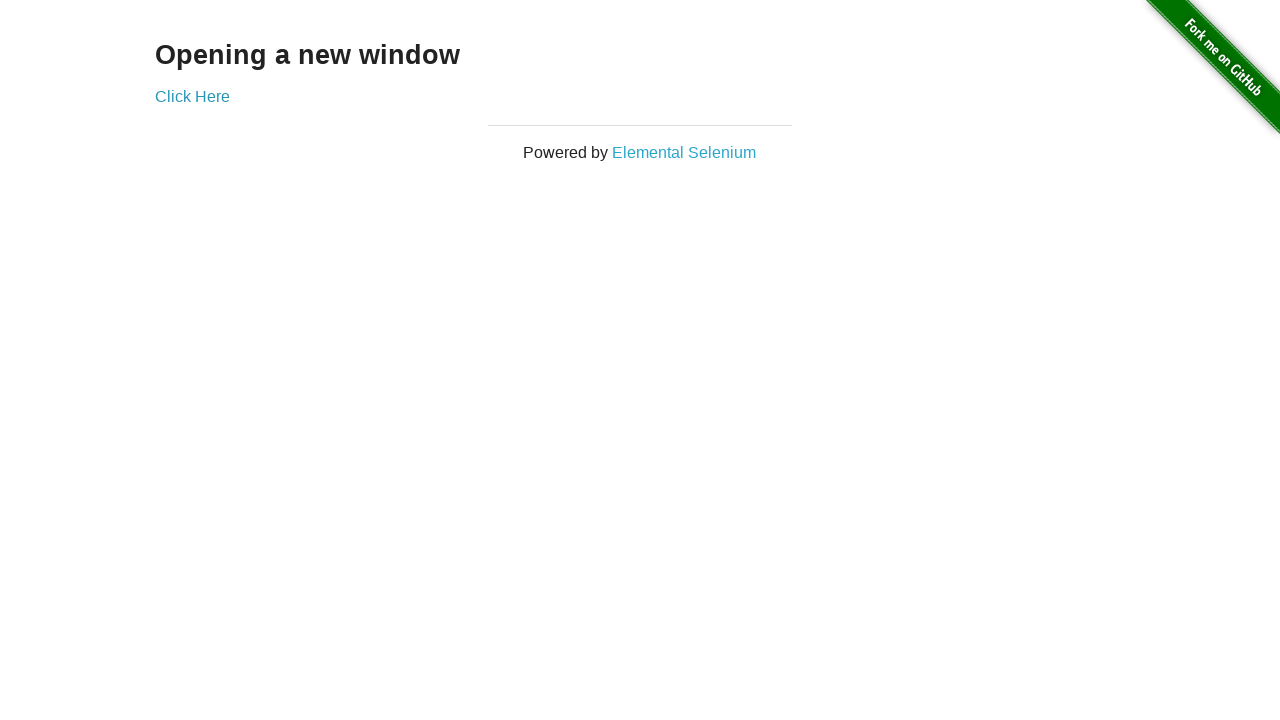